Tests error handling when sides violate triangle inequality with third side too large

Starting URL: https://testpages.eviltester.com/styled/apps/triangle/triangle001.html

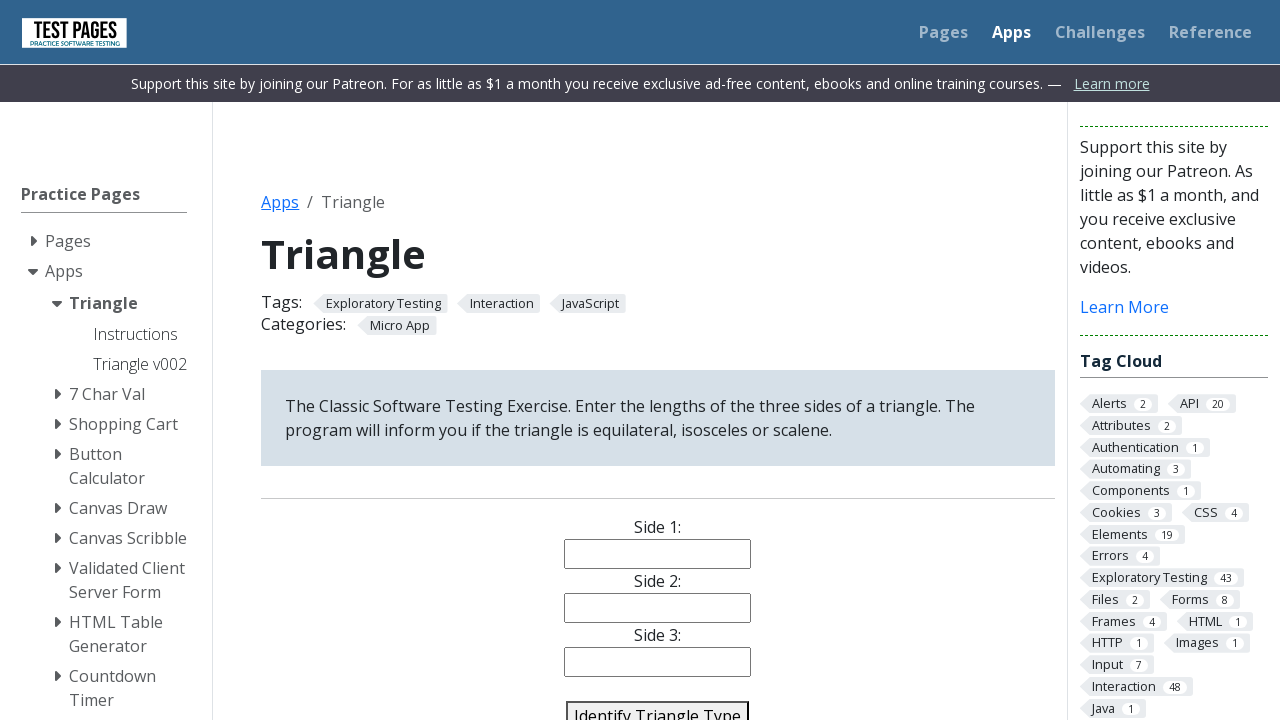

Filled side 1 field with value '10' on #side1
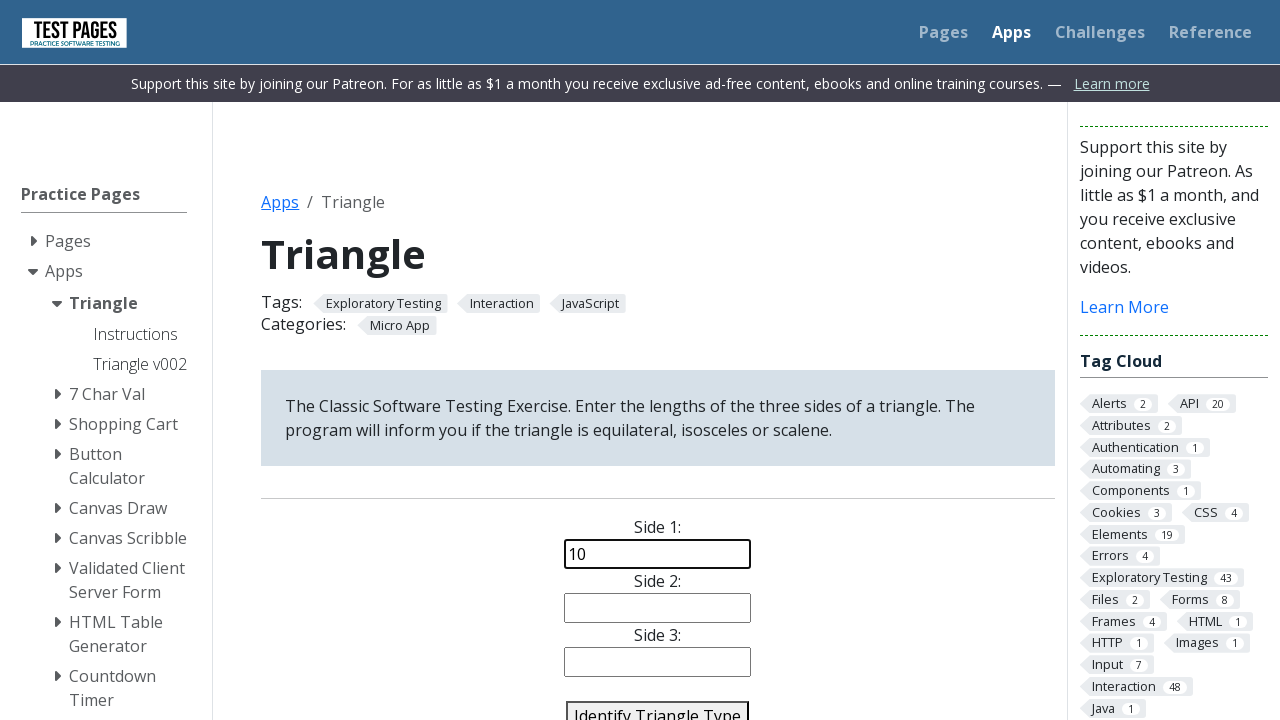

Filled side 2 field with value '10' on #side2
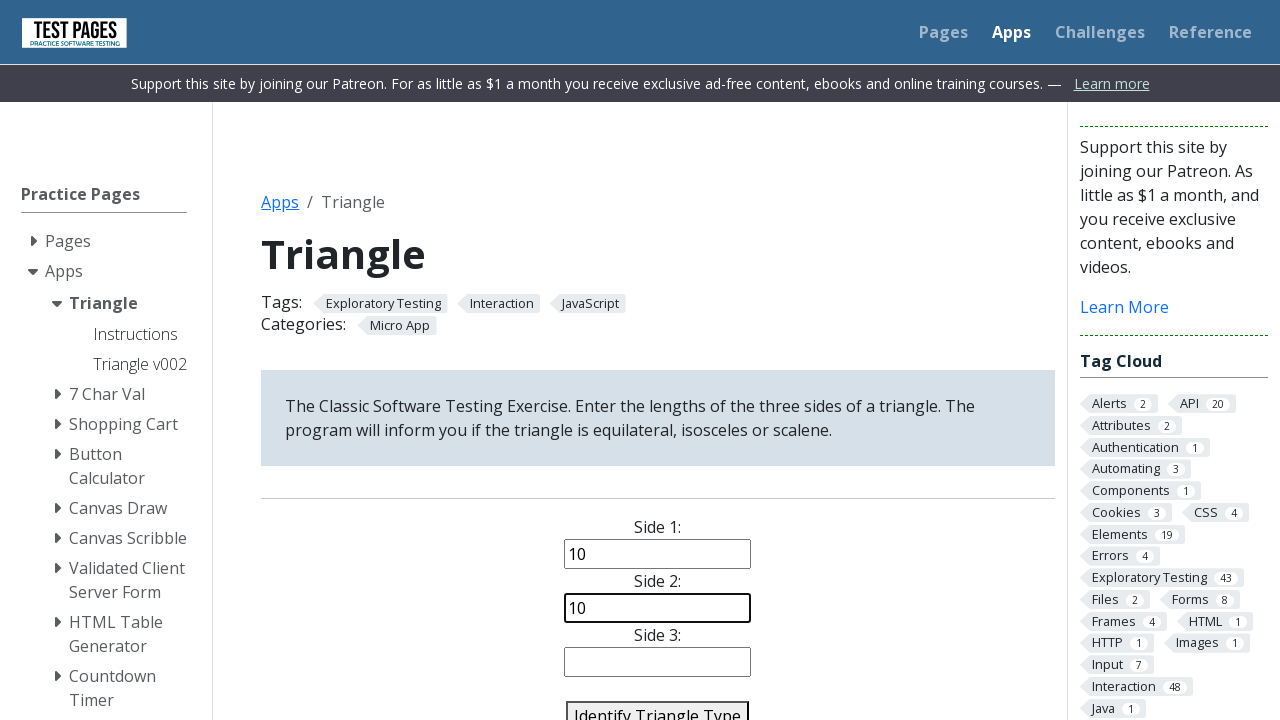

Filled side 3 field with value '30' (violates triangle inequality) on #side3
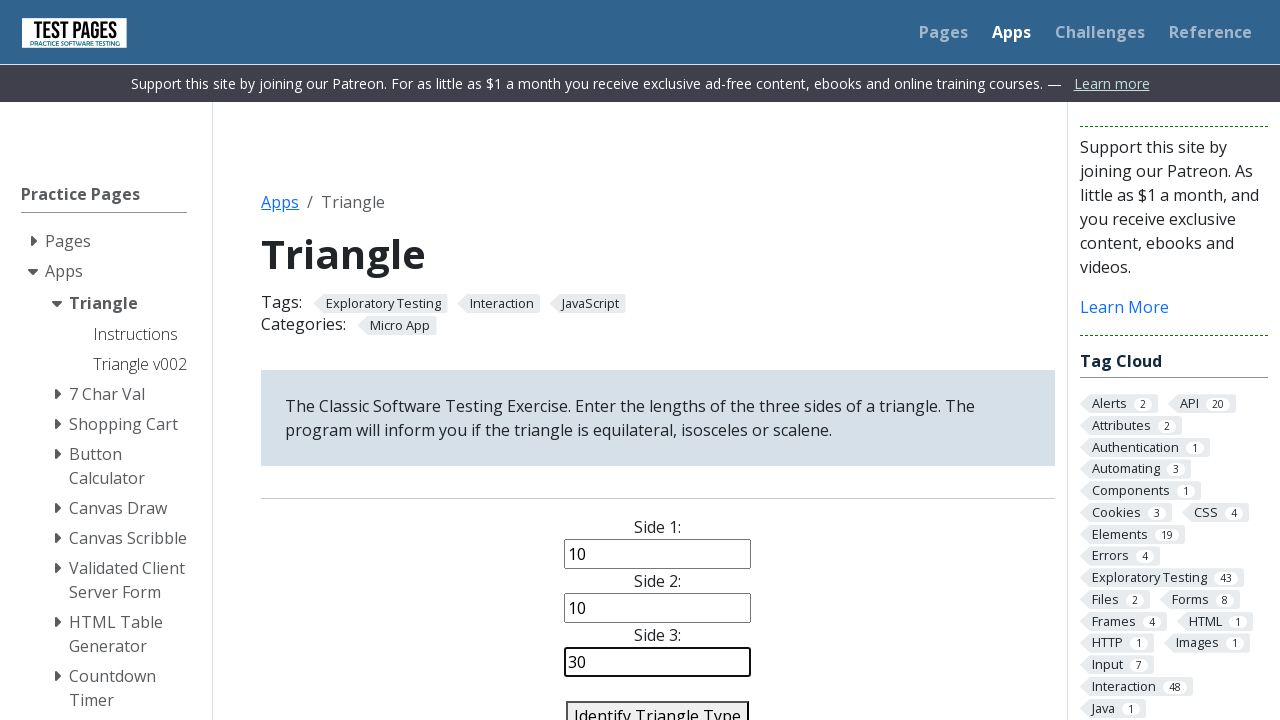

Clicked identify triangle button to trigger error handling at (658, 705) on #identify-triangle-action
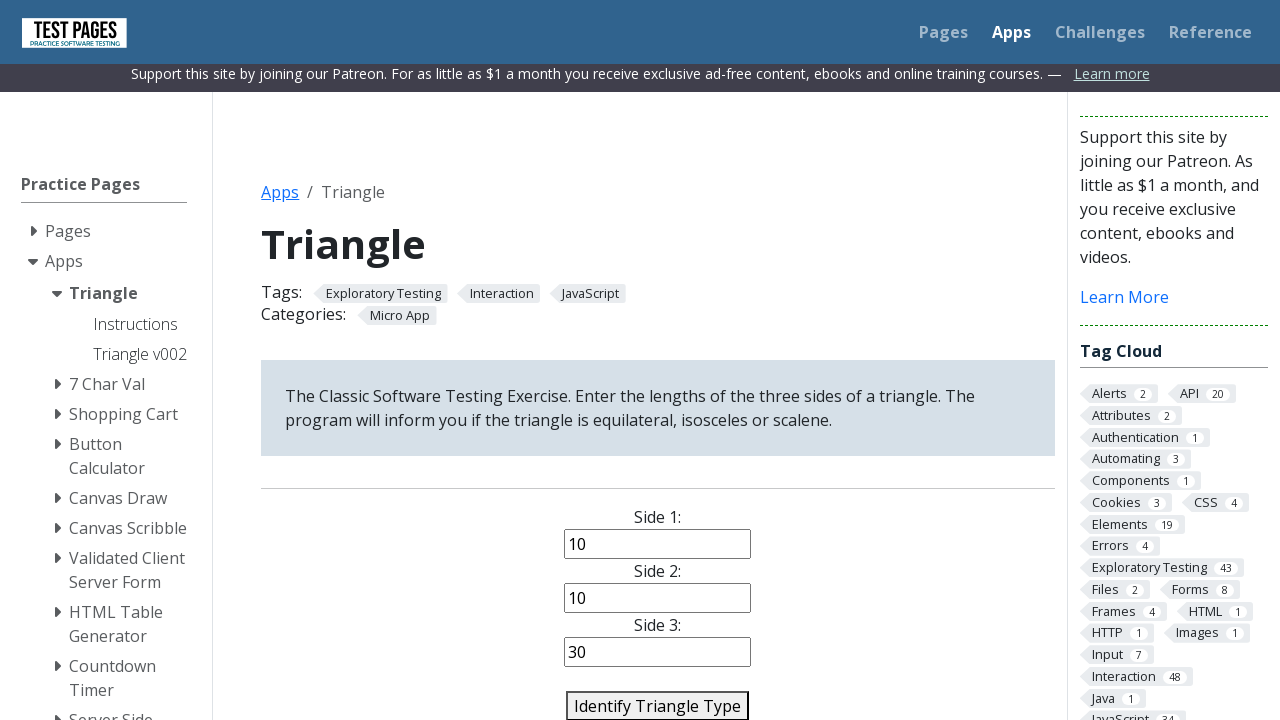

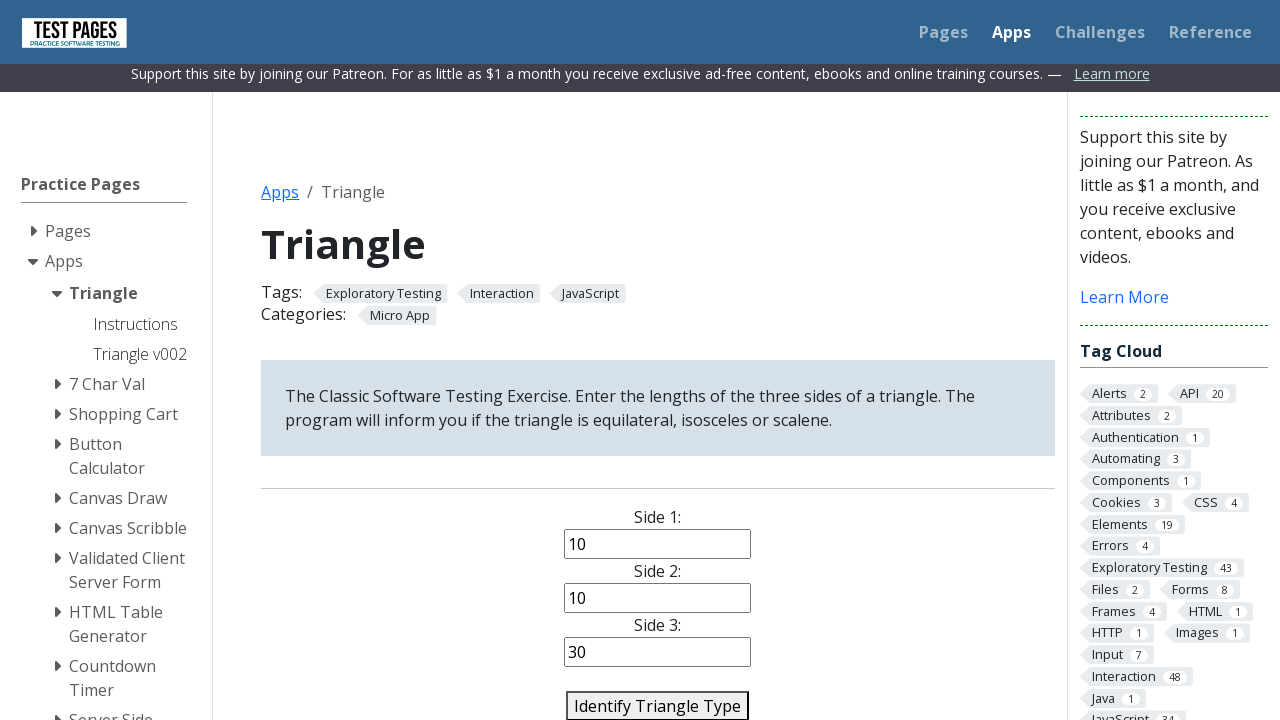